Tests relative locator functionality by finding and filling an email field relative to a password field, then navigating to another page

Starting URL: https://rise.anhtester.com

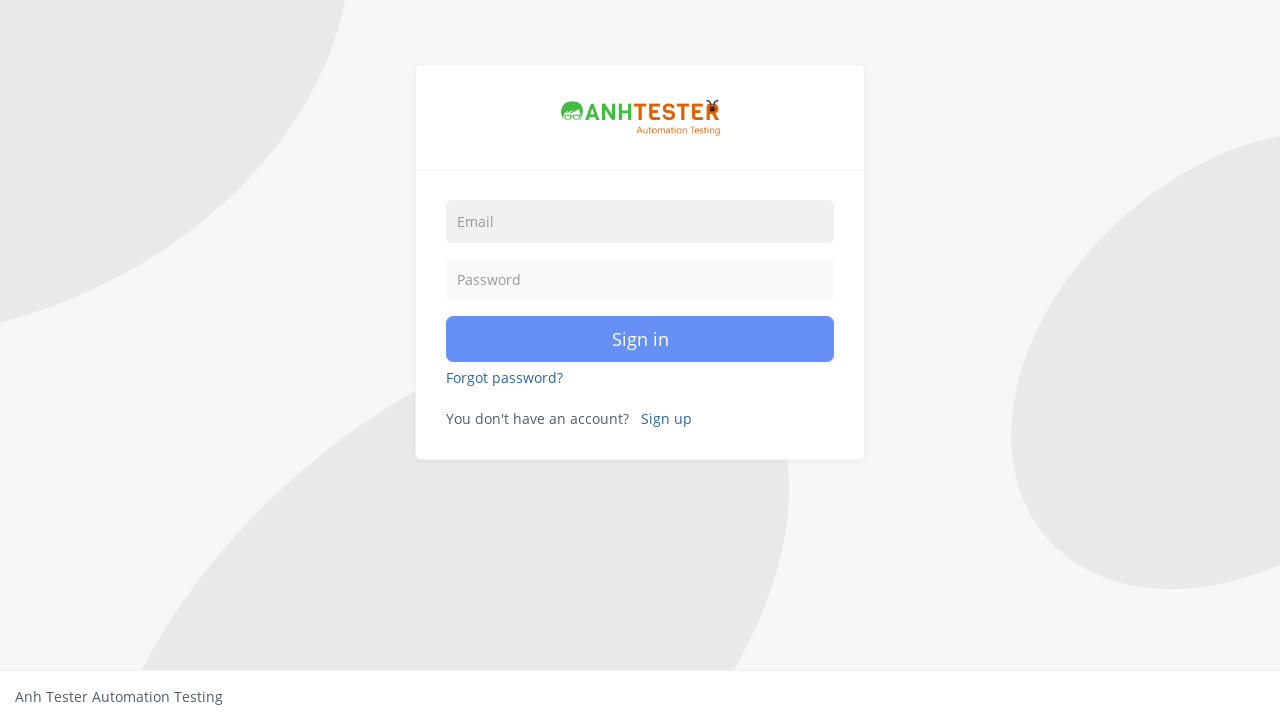

Located password field by ID selector
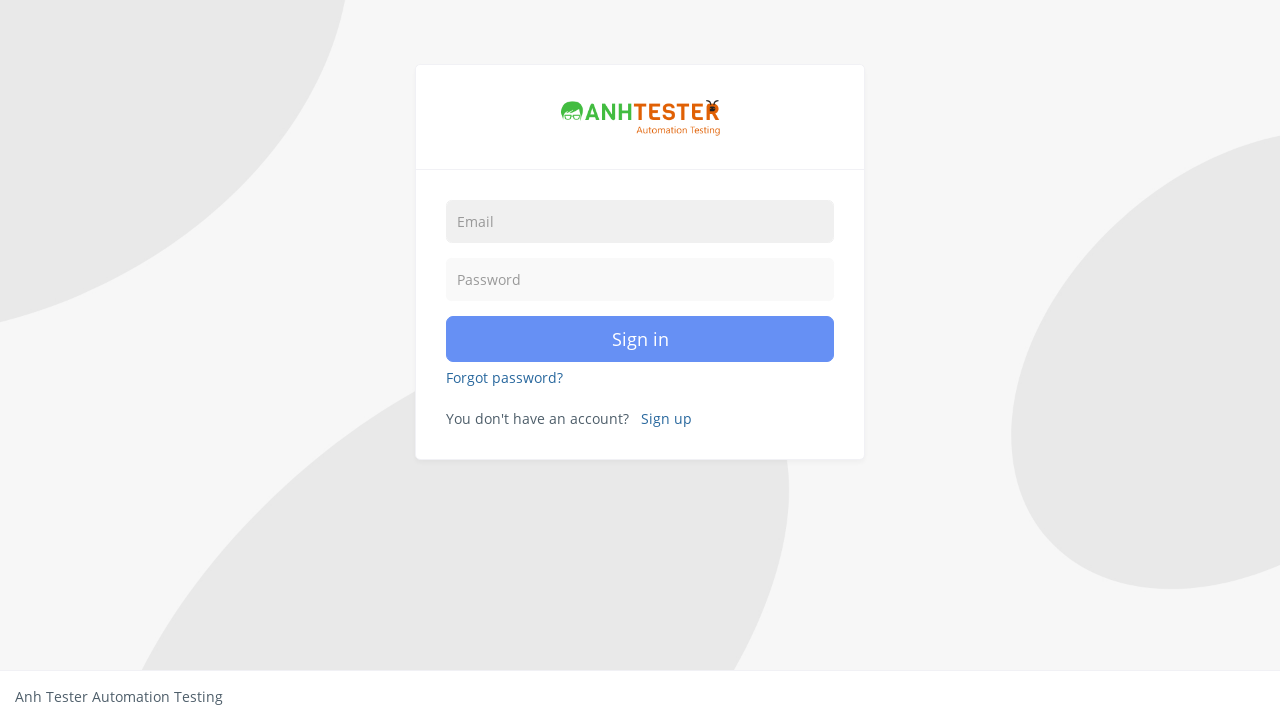

Located email field relative to password field using filter
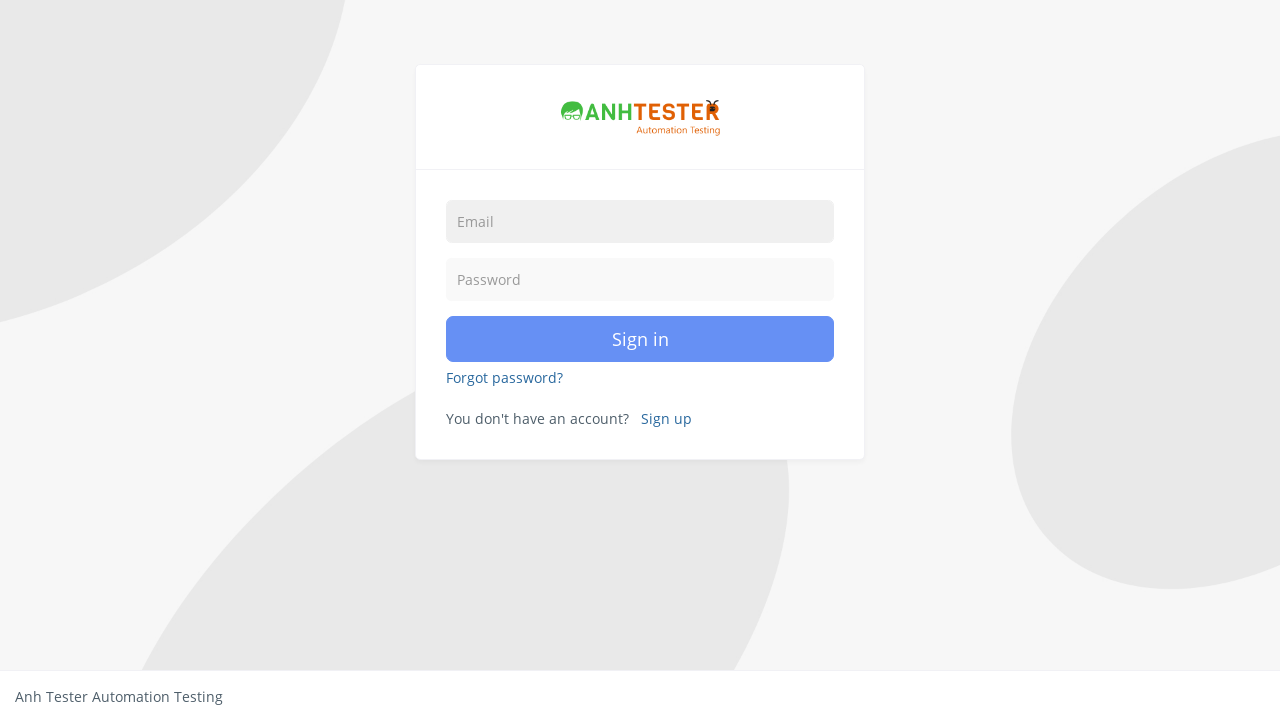

Cleared email field on input >> internal:has-not="#password" >> nth=0
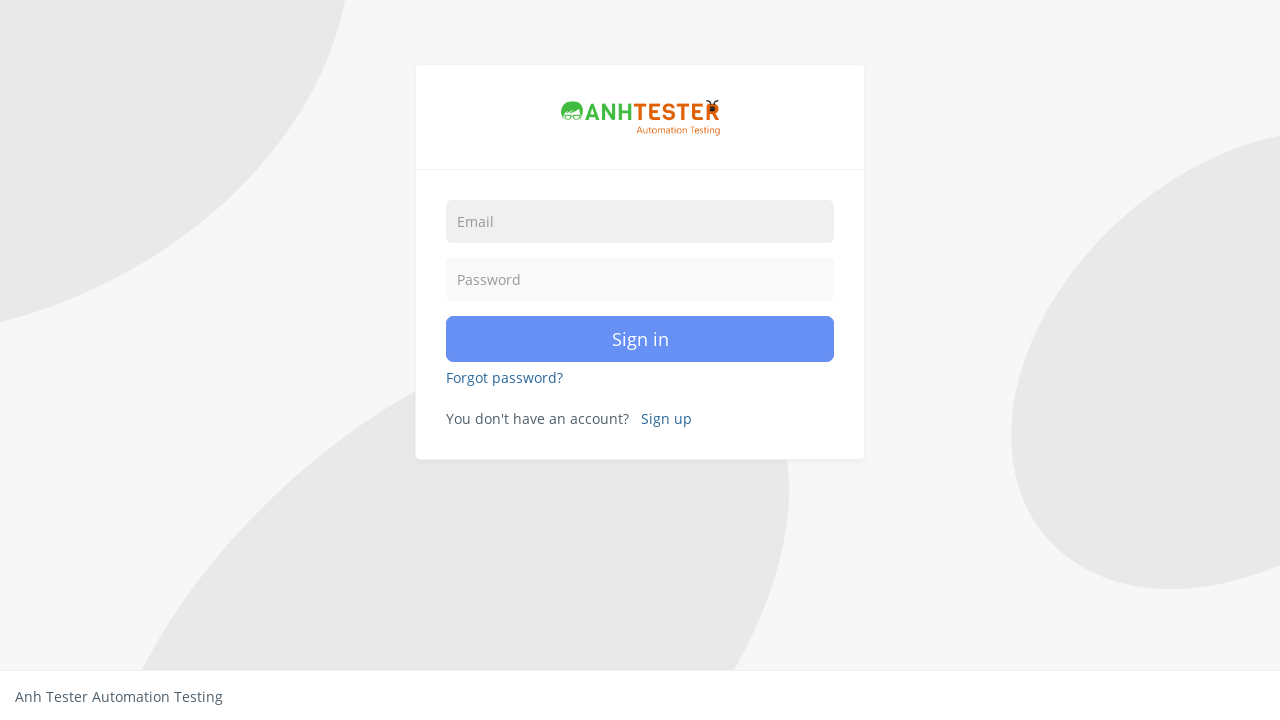

Filled email field with 'admin@example.com' on input >> internal:has-not="#password" >> nth=0
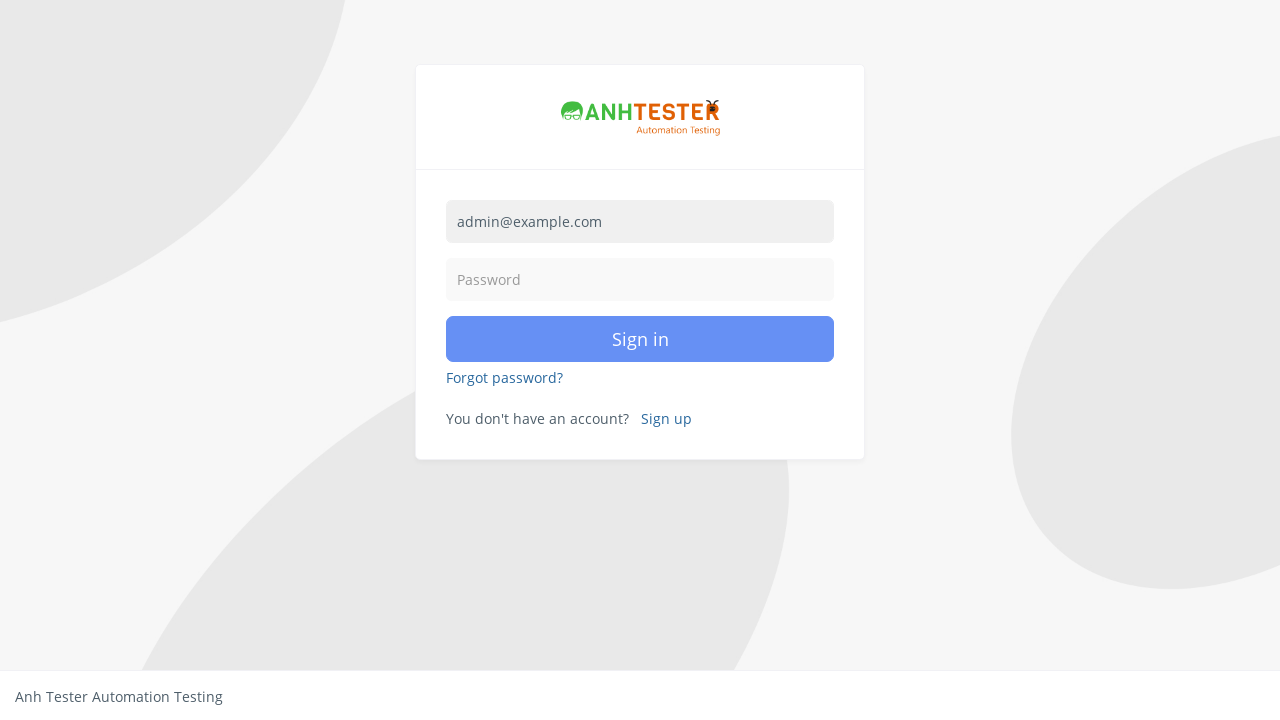

Navigated to https://anhtester.com
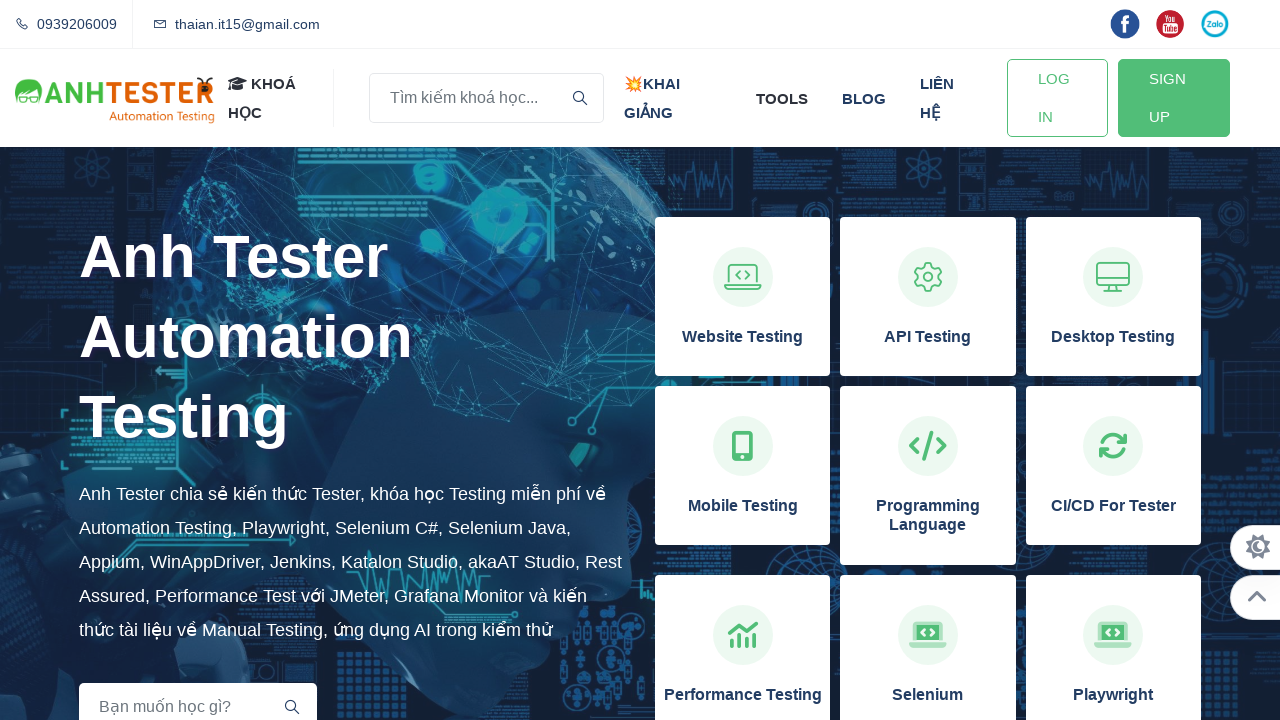

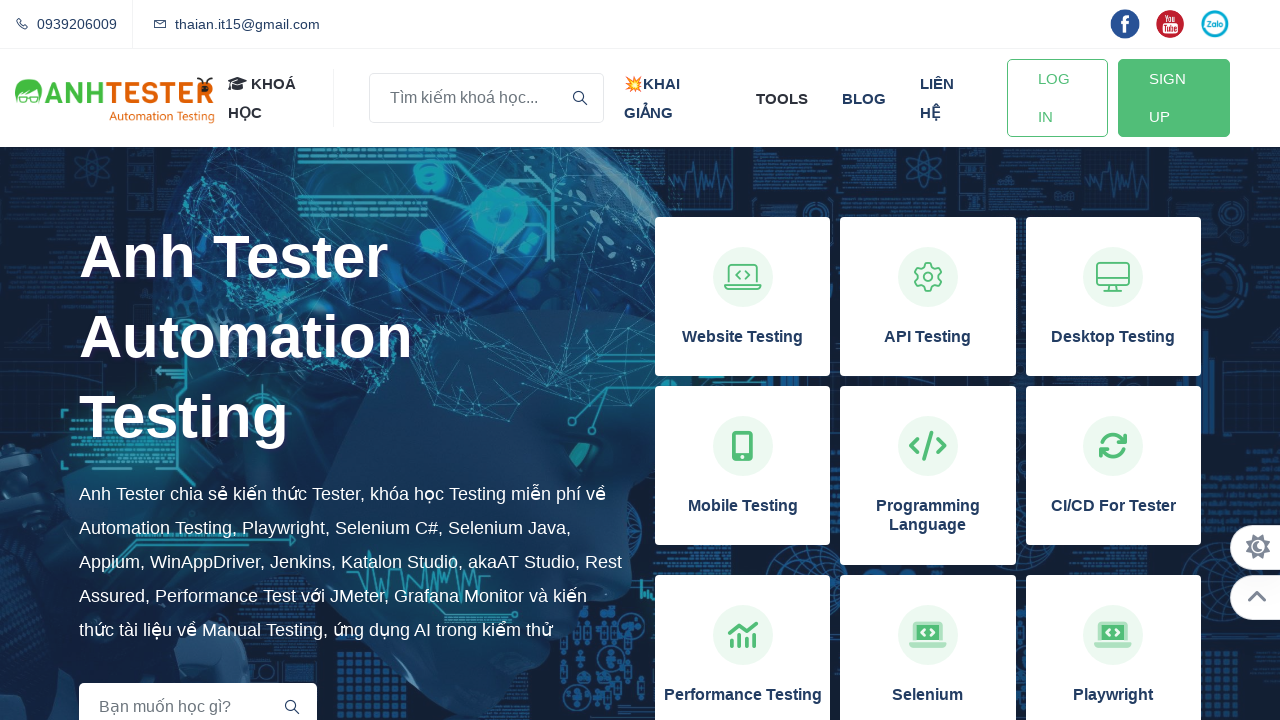